Navigates through paginated table pages to find and locate a specific row containing "Archy J"

Starting URL: http://syntaxprojects.com/table-pagination-demo.php

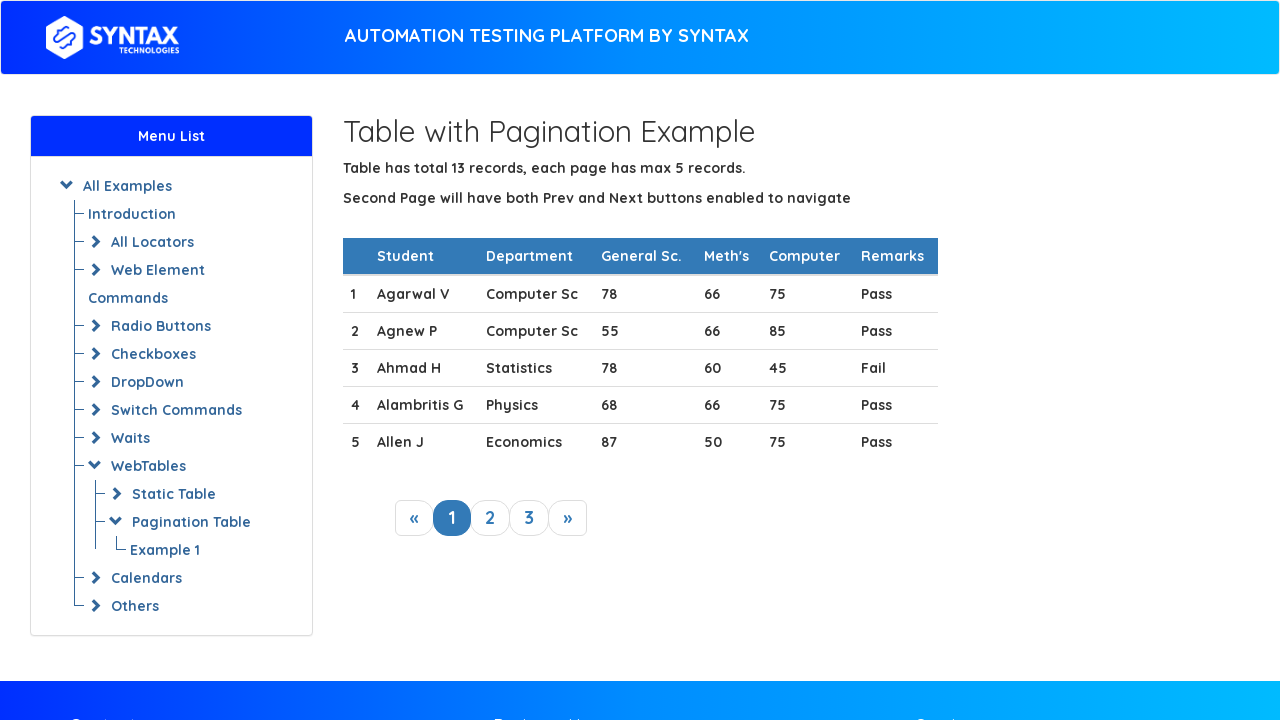

Navigated to table pagination demo page
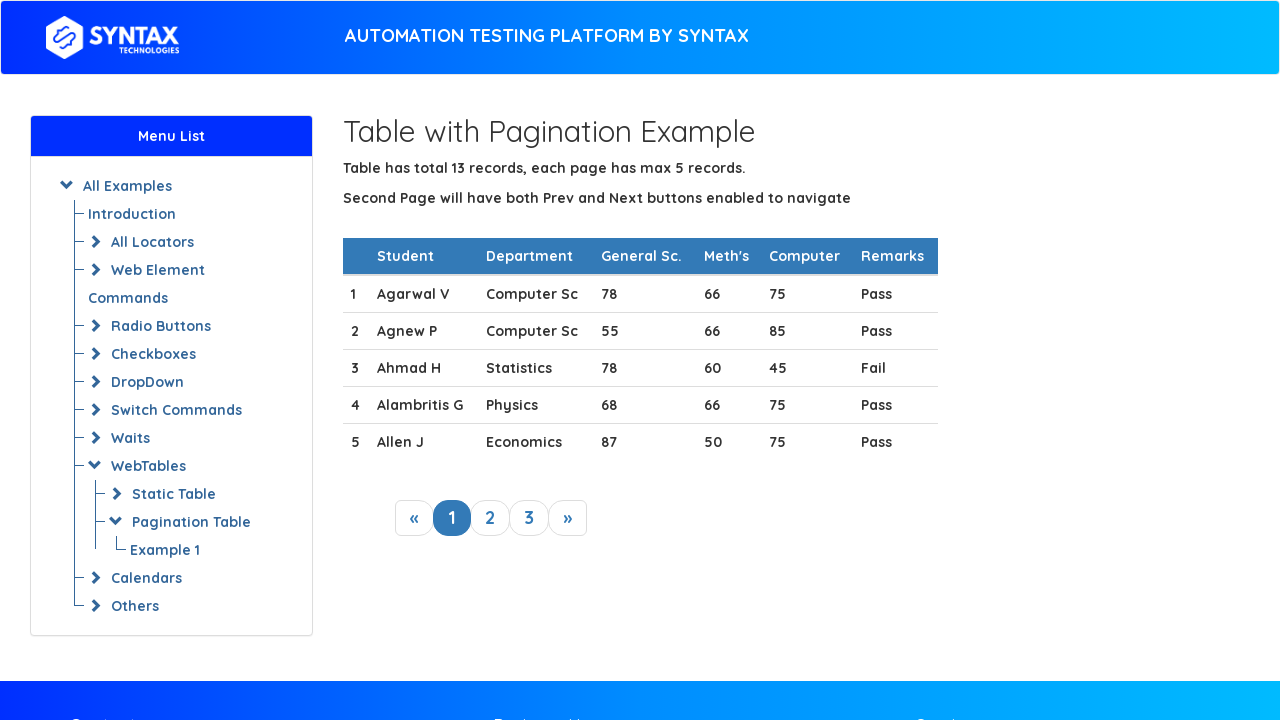

Retrieved all rows from current table page
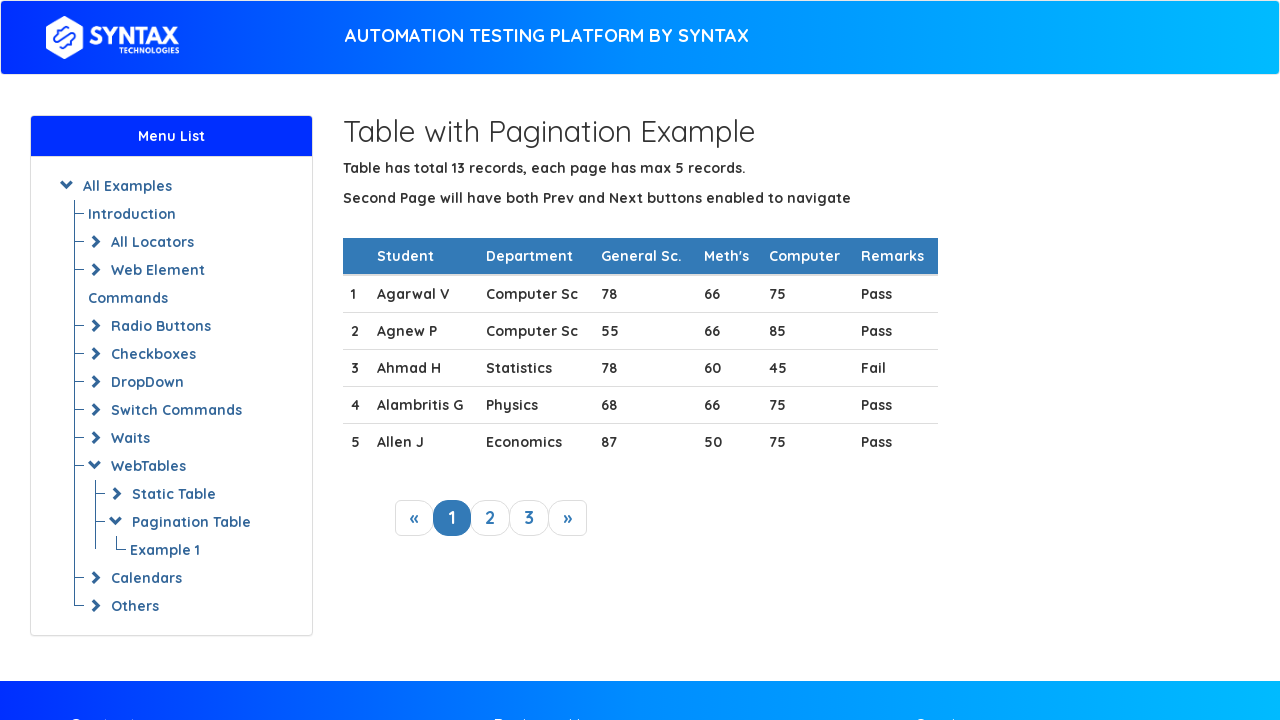

Located next pagination button
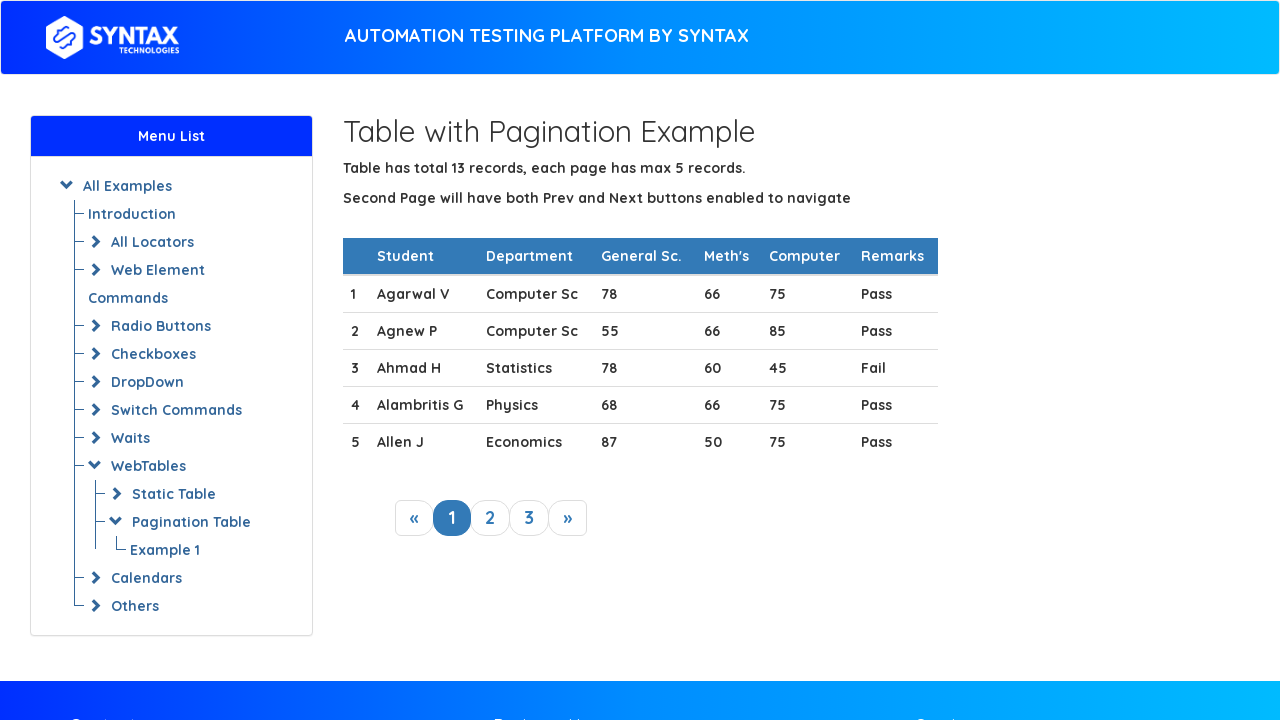

Clicked next pagination button to move to next page at (568, 518) on xpath=//a[@class='next_link']
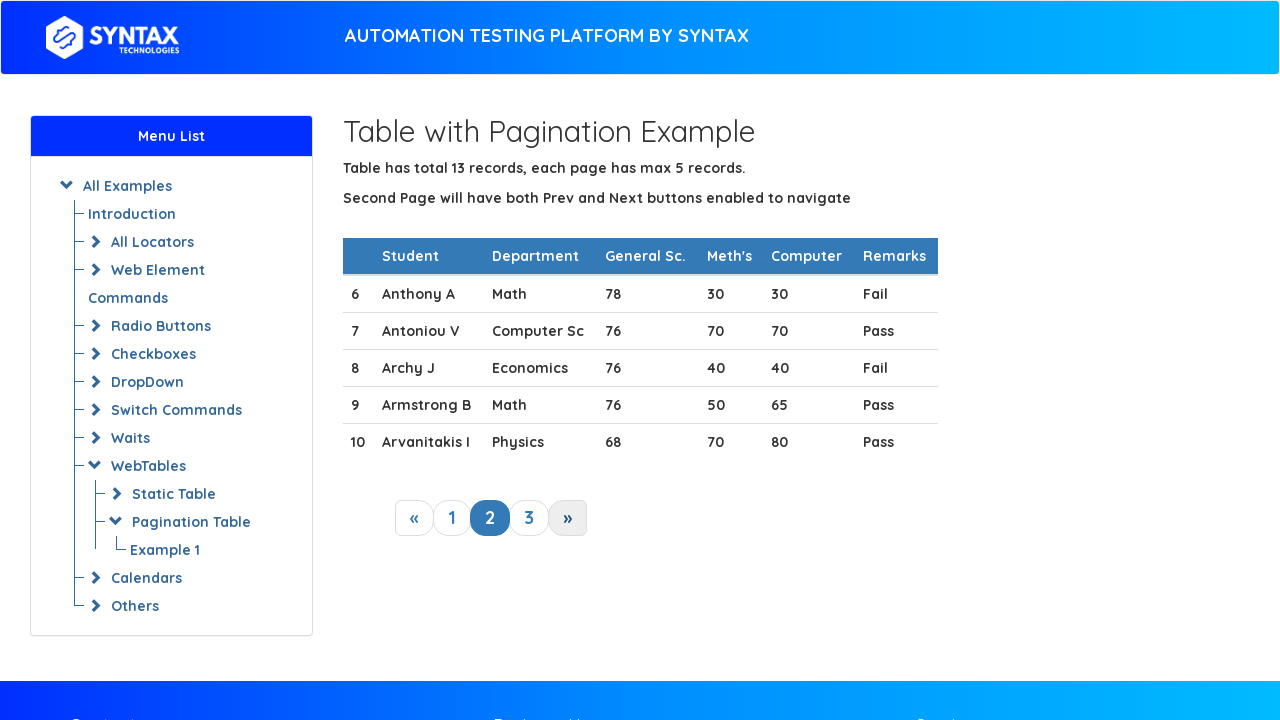

Waited for table to load on new page
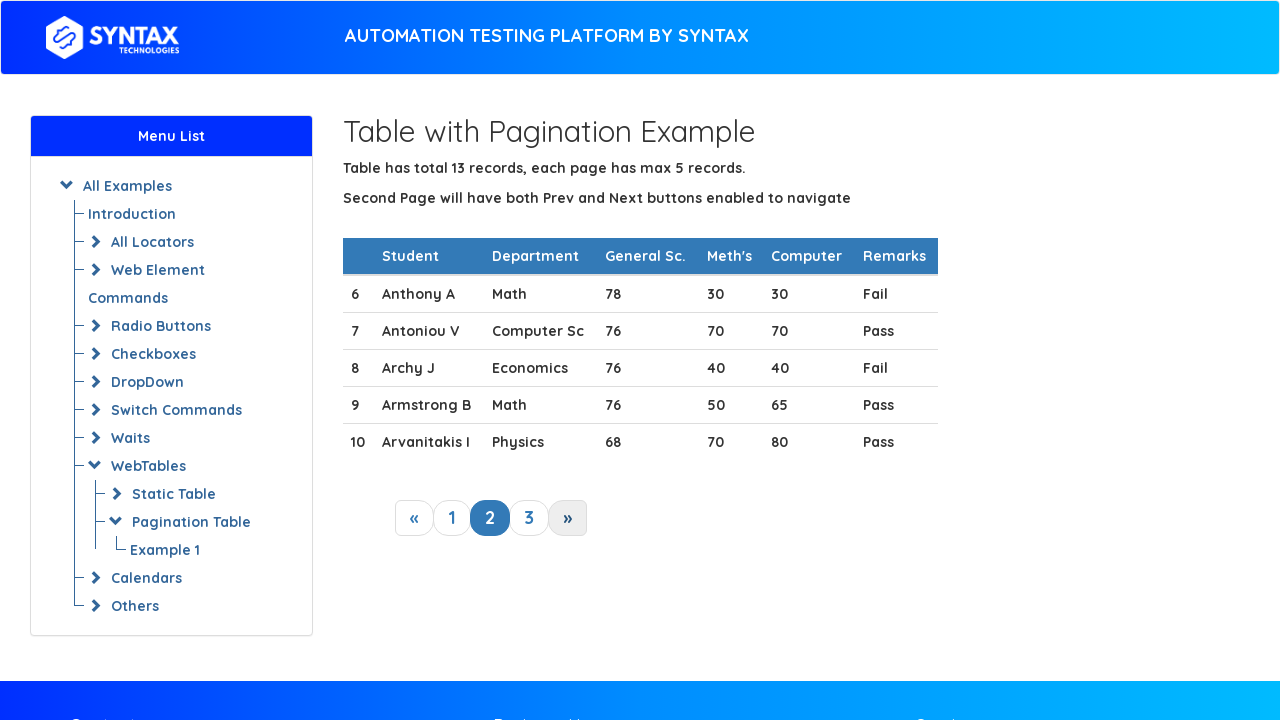

Retrieved all rows from updated table page
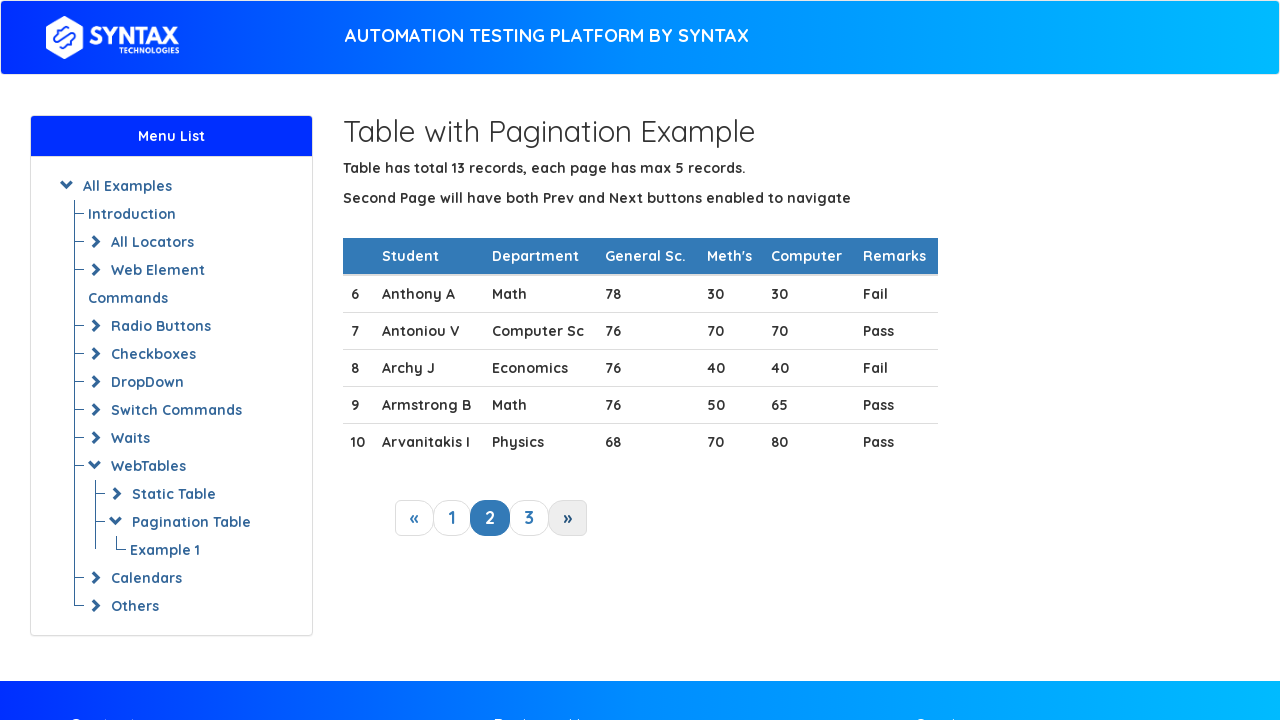

Found row containing 'Archy J' in table
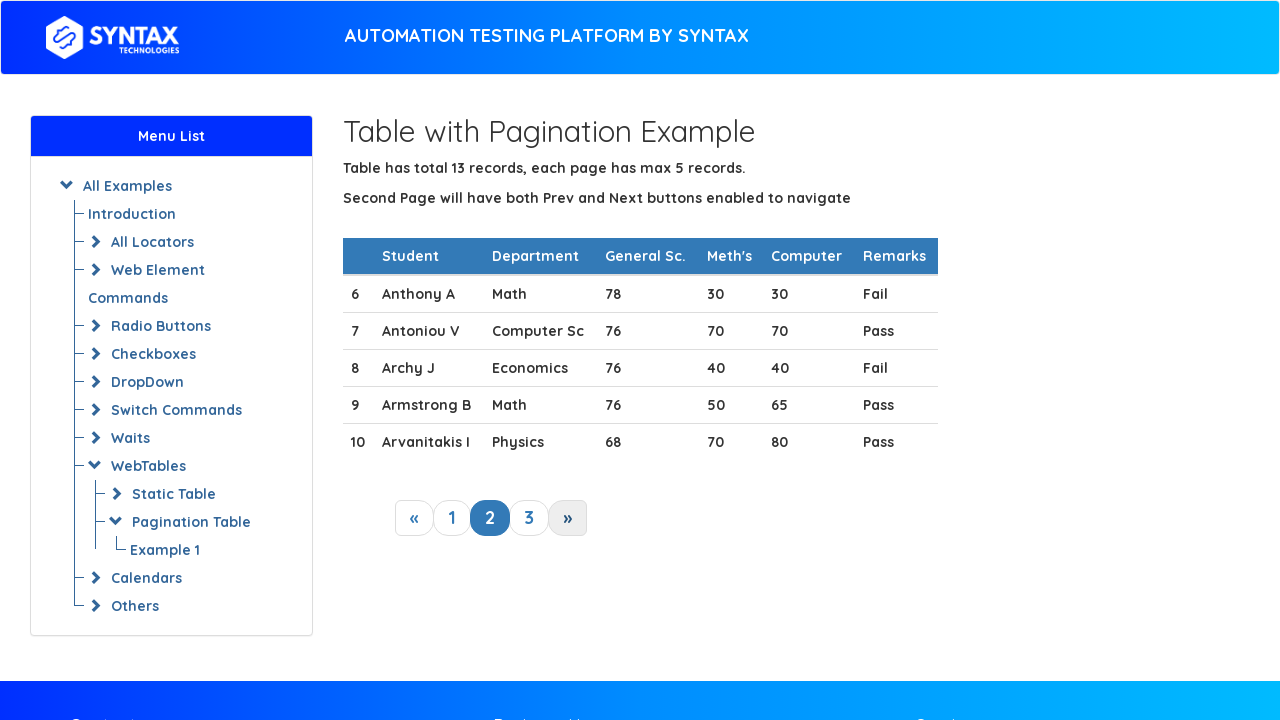

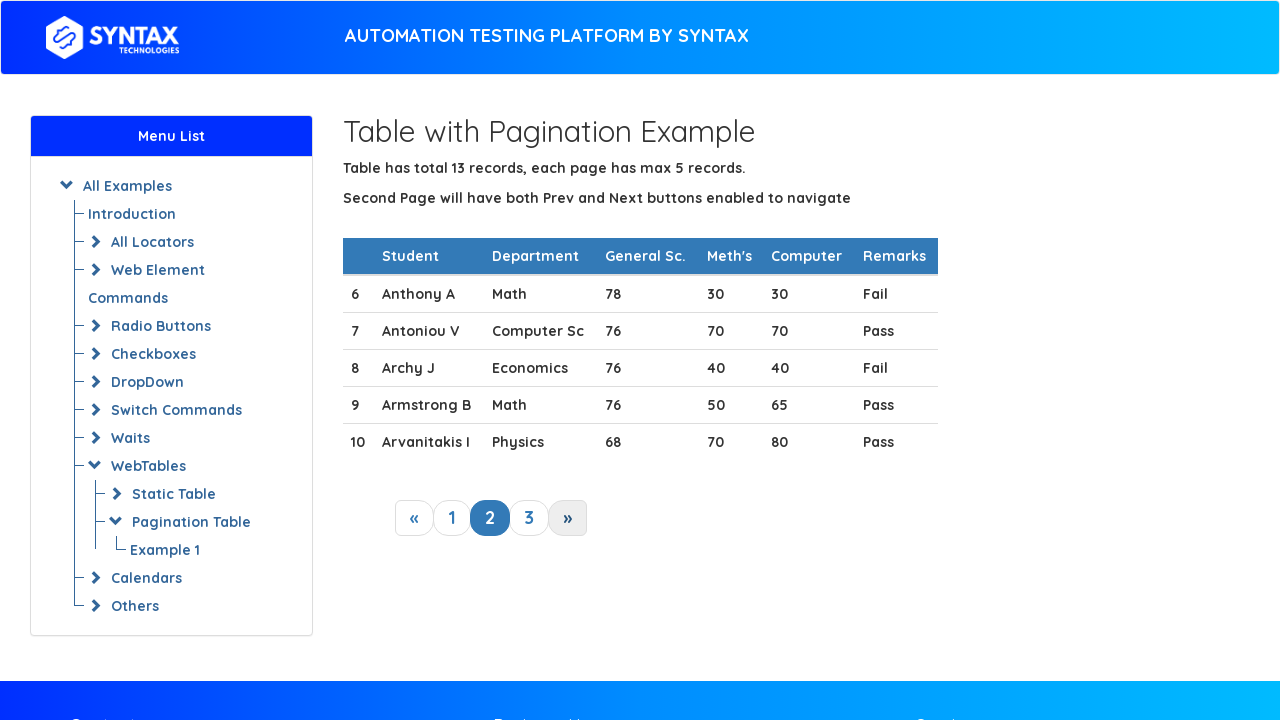